Tests dynamic controls functionality by toggling a checkbox visibility, waiting for it to disappear and reappear, then clicking the checkbox to select it

Starting URL: https://www.training-support.net/webelements/dynamic-controls

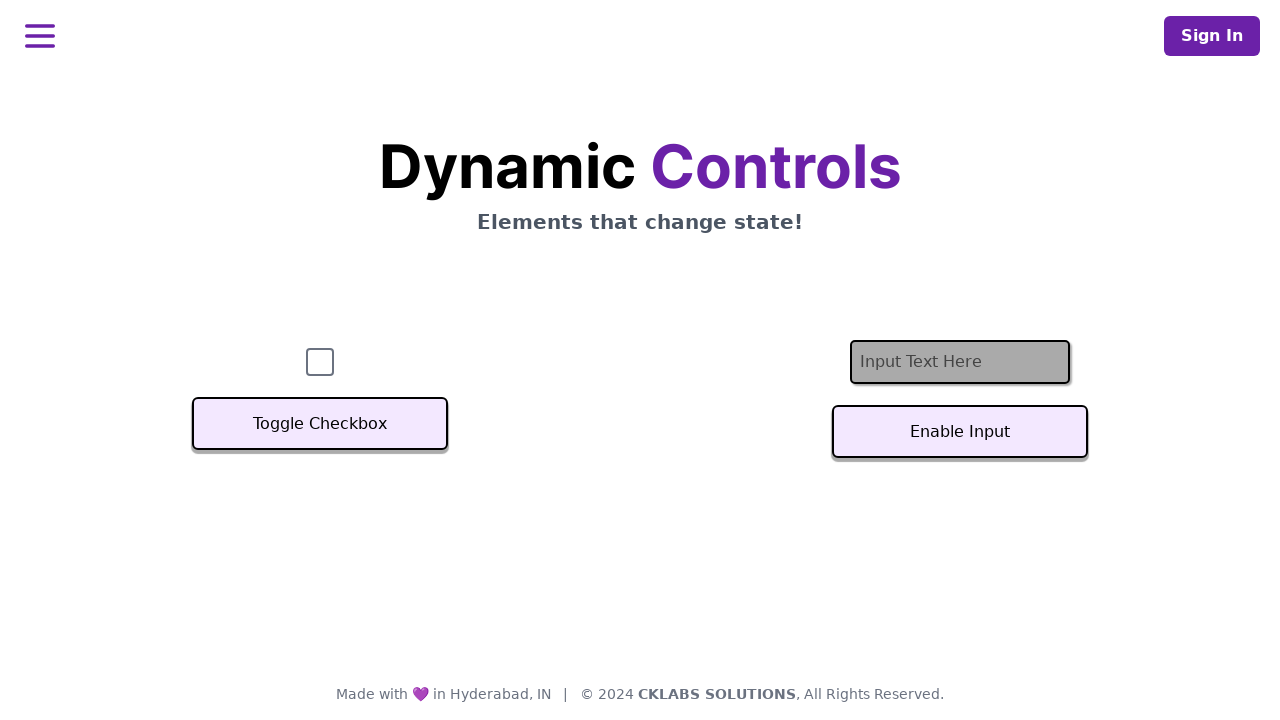

Verified checkbox is initially visible
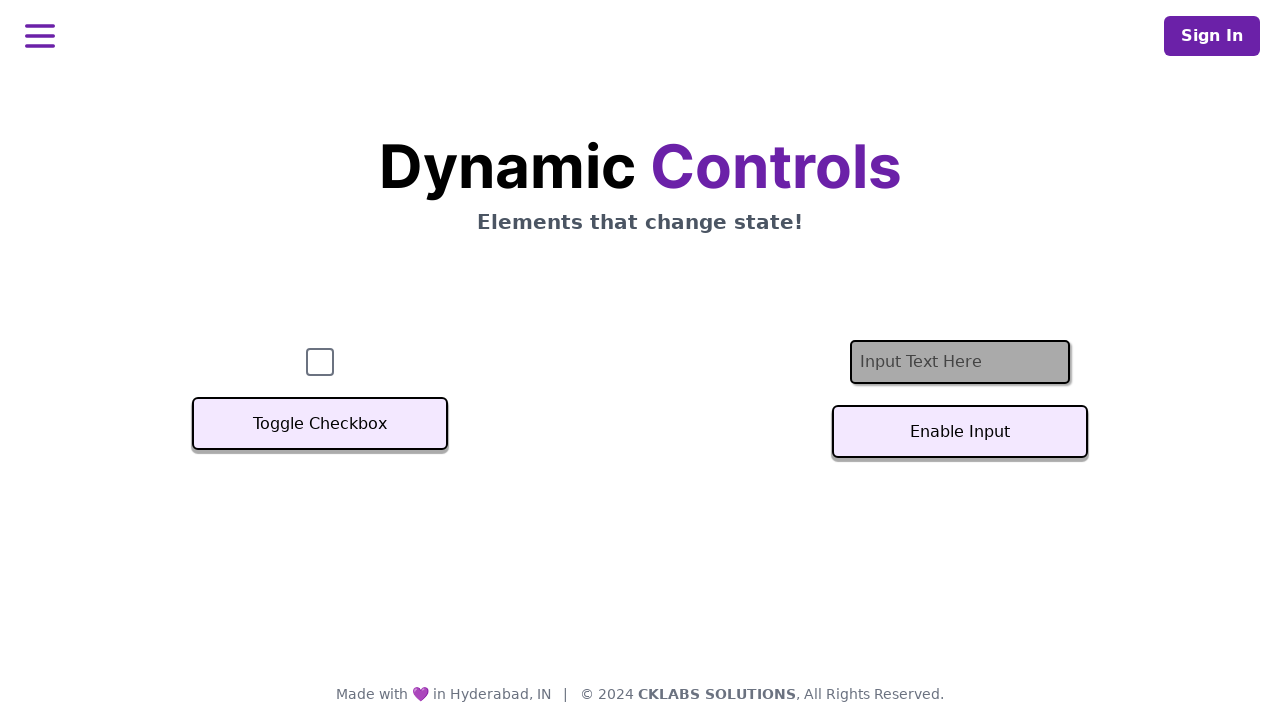

Clicked Toggle Checkbox button to hide the checkbox at (320, 424) on xpath=//button[text()='Toggle Checkbox']
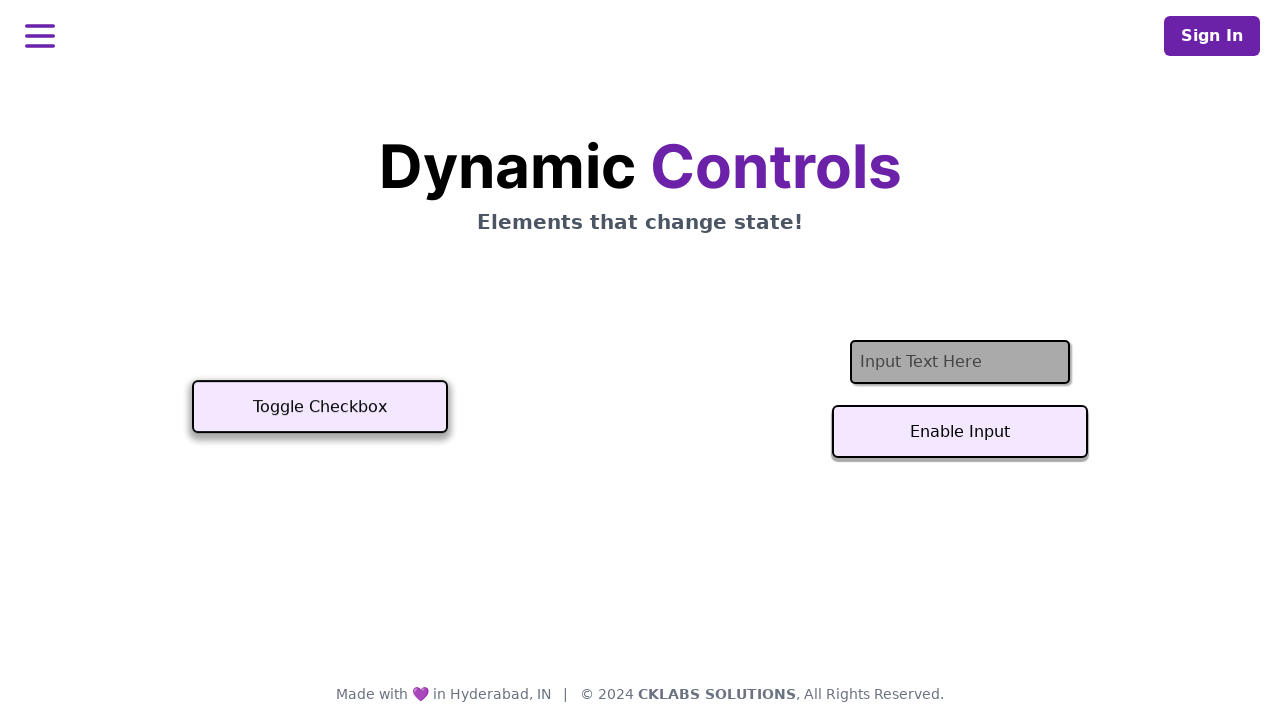

Checkbox disappeared after toggling
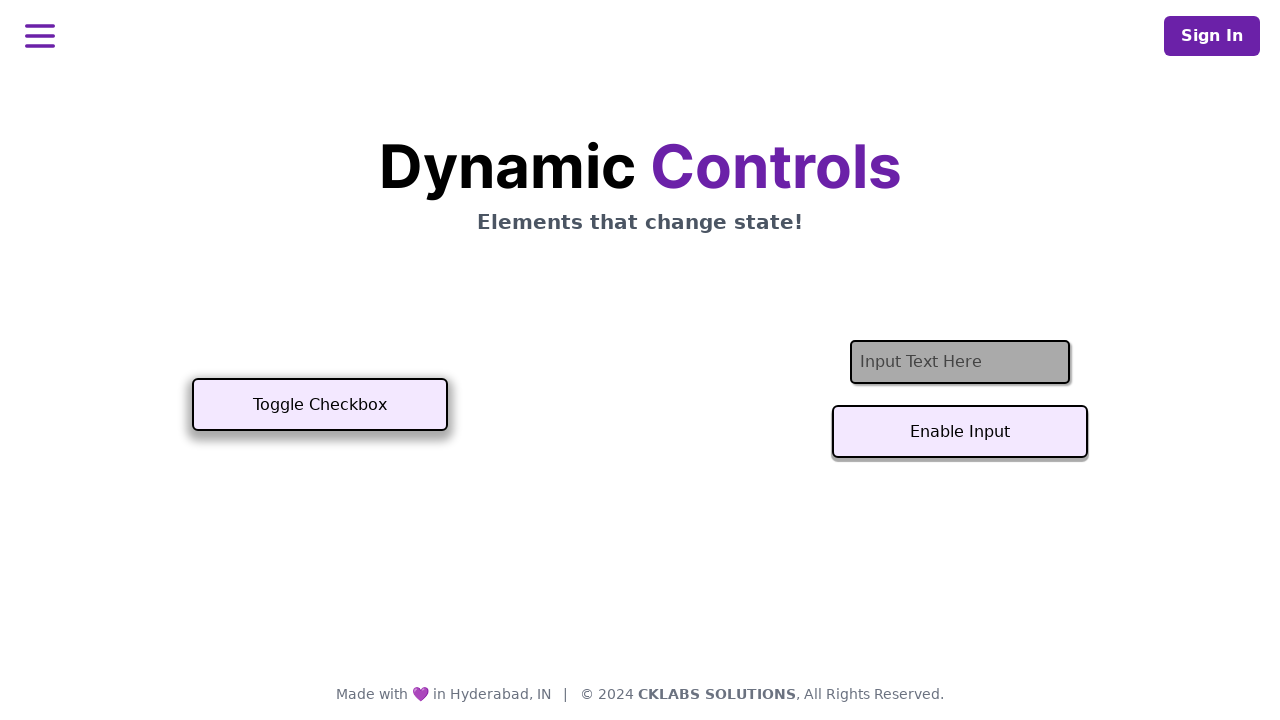

Clicked Toggle Checkbox button to show the checkbox again at (320, 405) on xpath=//button[text()='Toggle Checkbox']
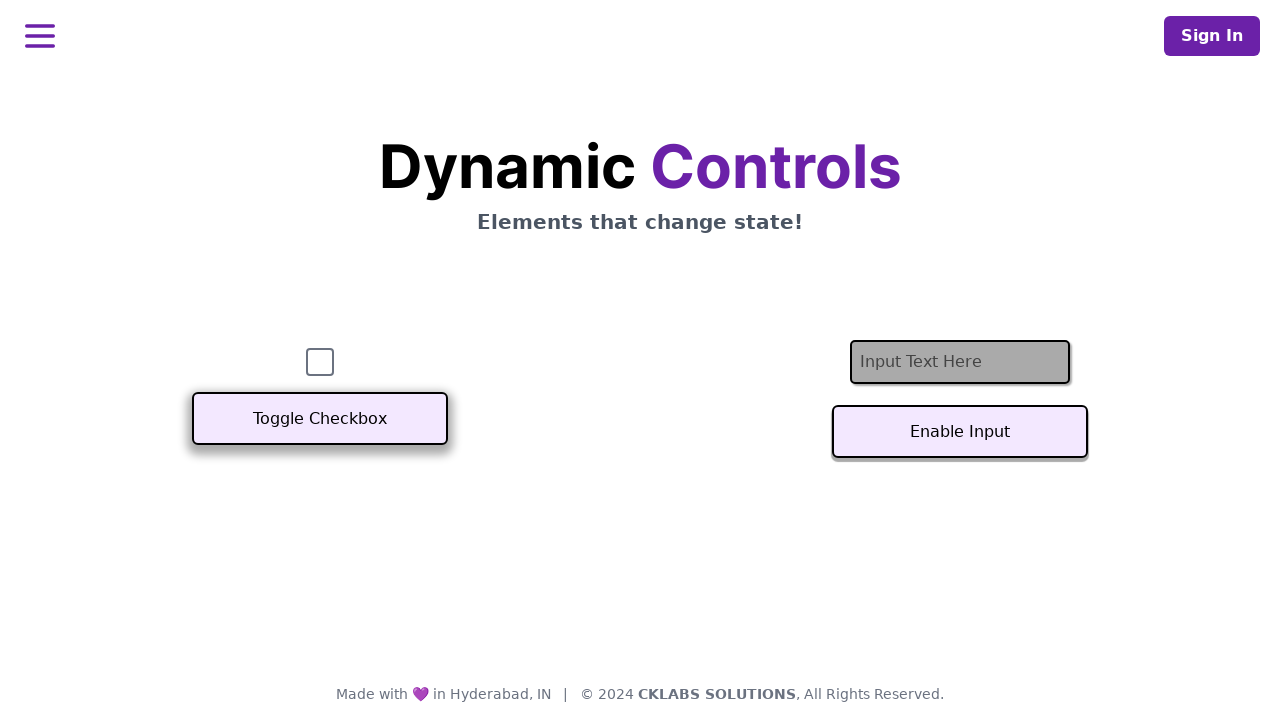

Checkbox is now visible again
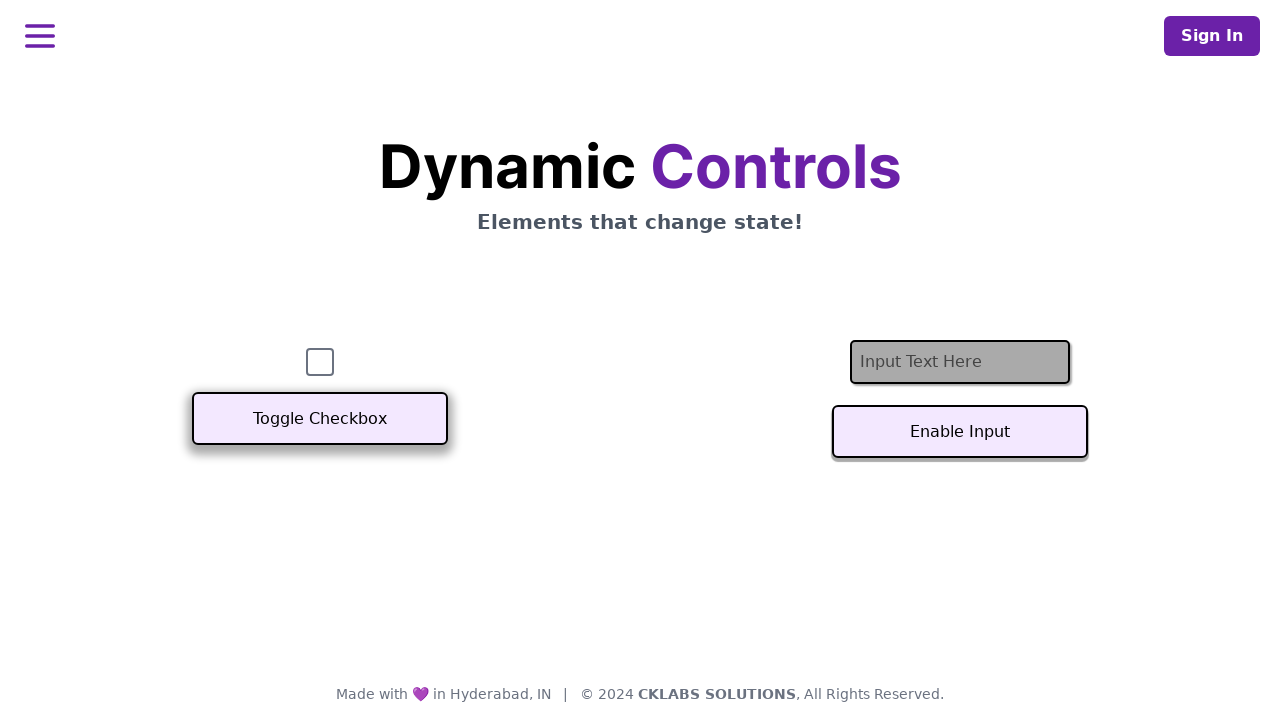

Clicked the checkbox to select it at (320, 362) on #checkbox
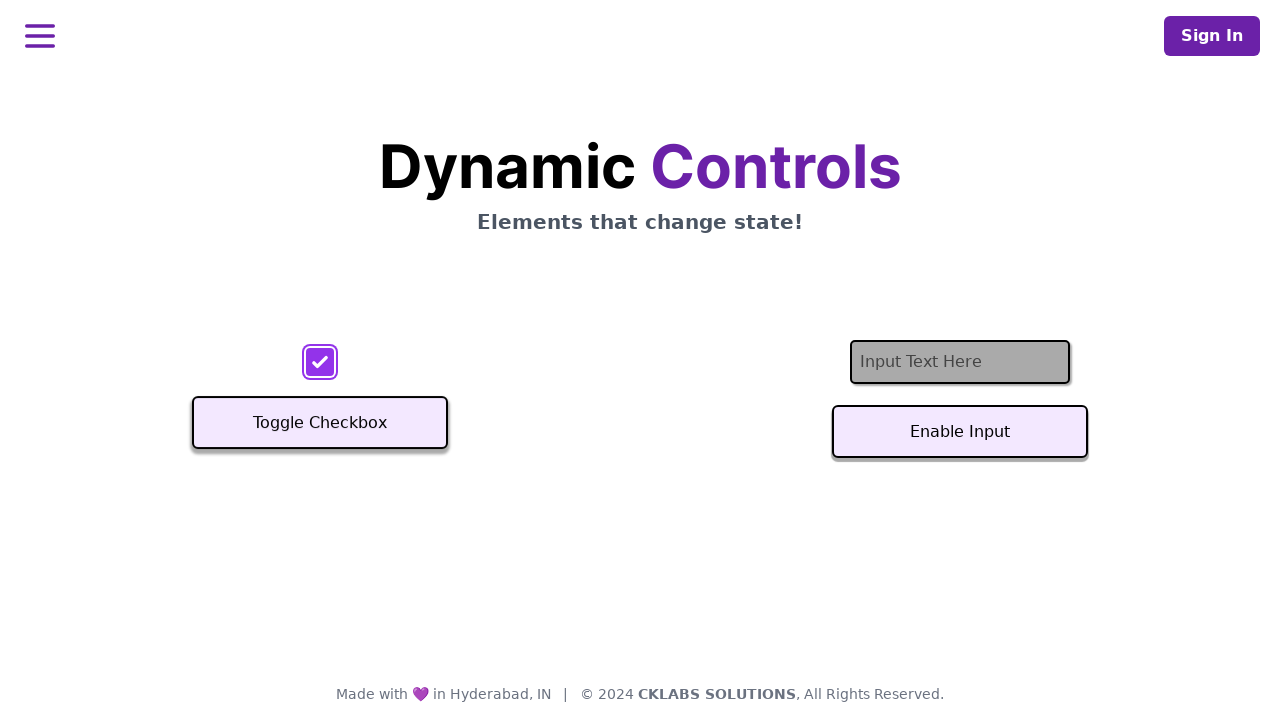

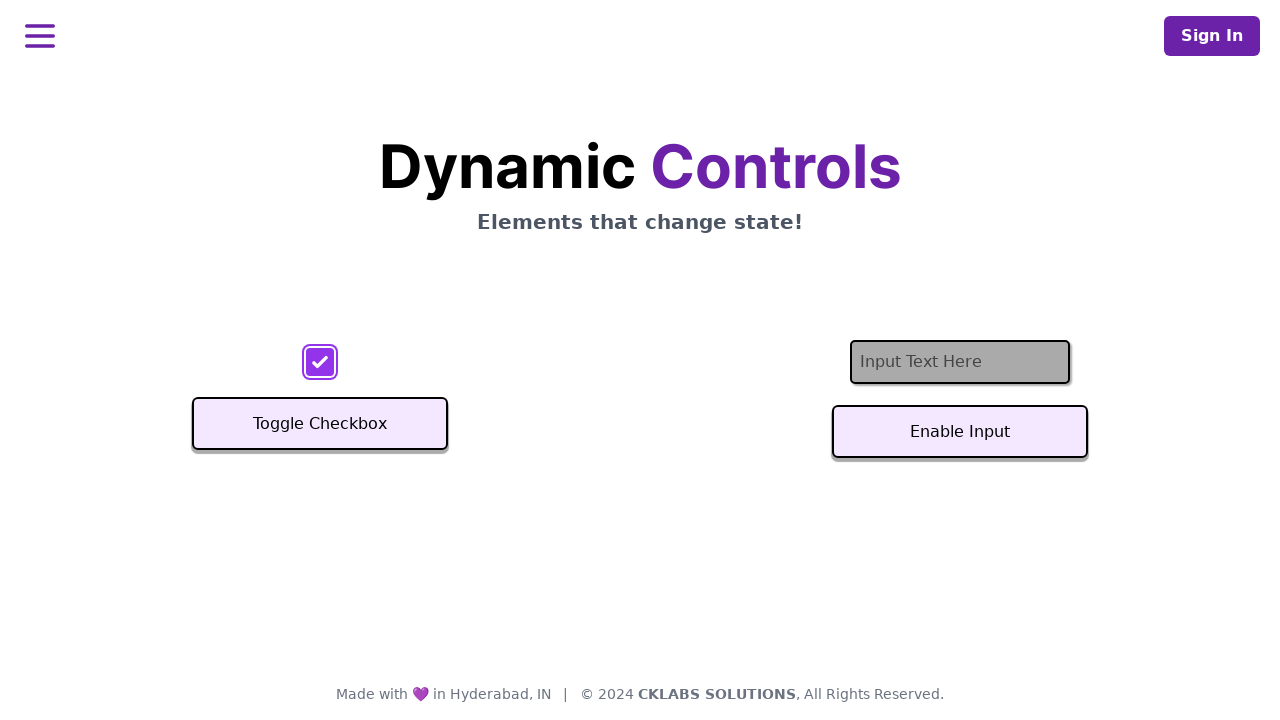